Navigates to a login practice page and verifies the page loads correctly for visual testing purposes.

Starting URL: https://rahulshettyacademy.com/loginpagePractise/

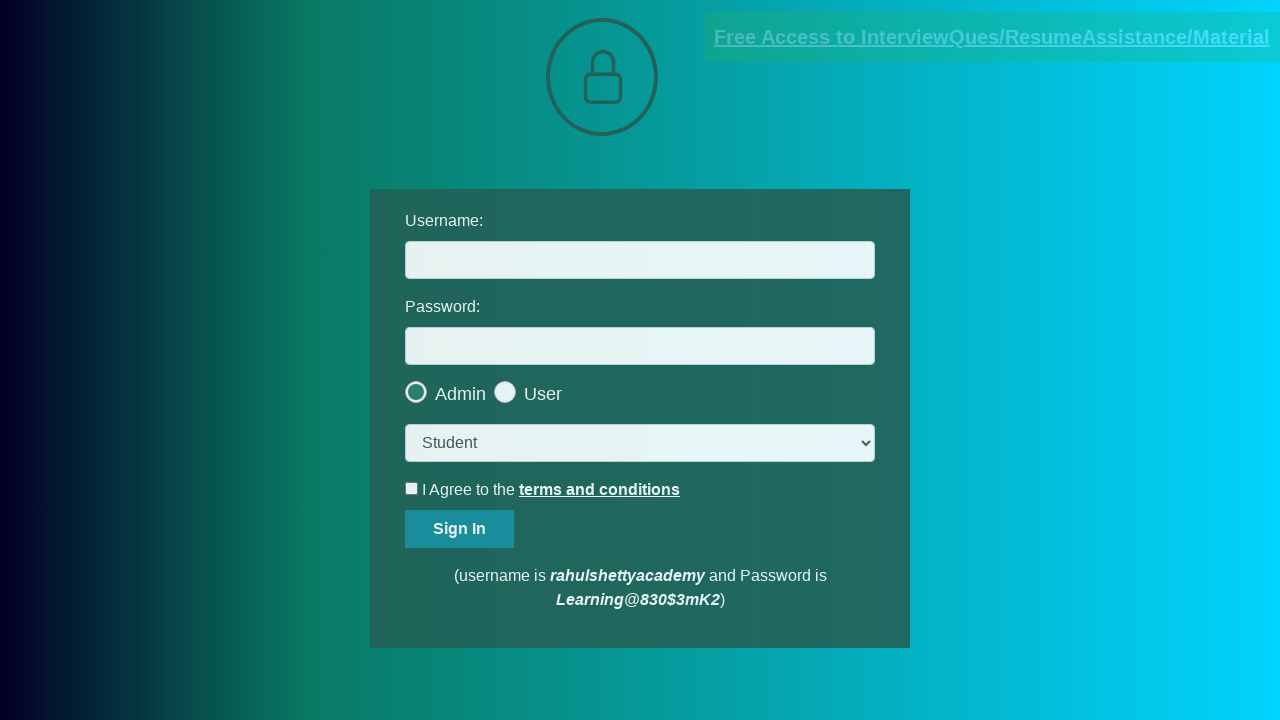

Waited for page to reach networkidle load state
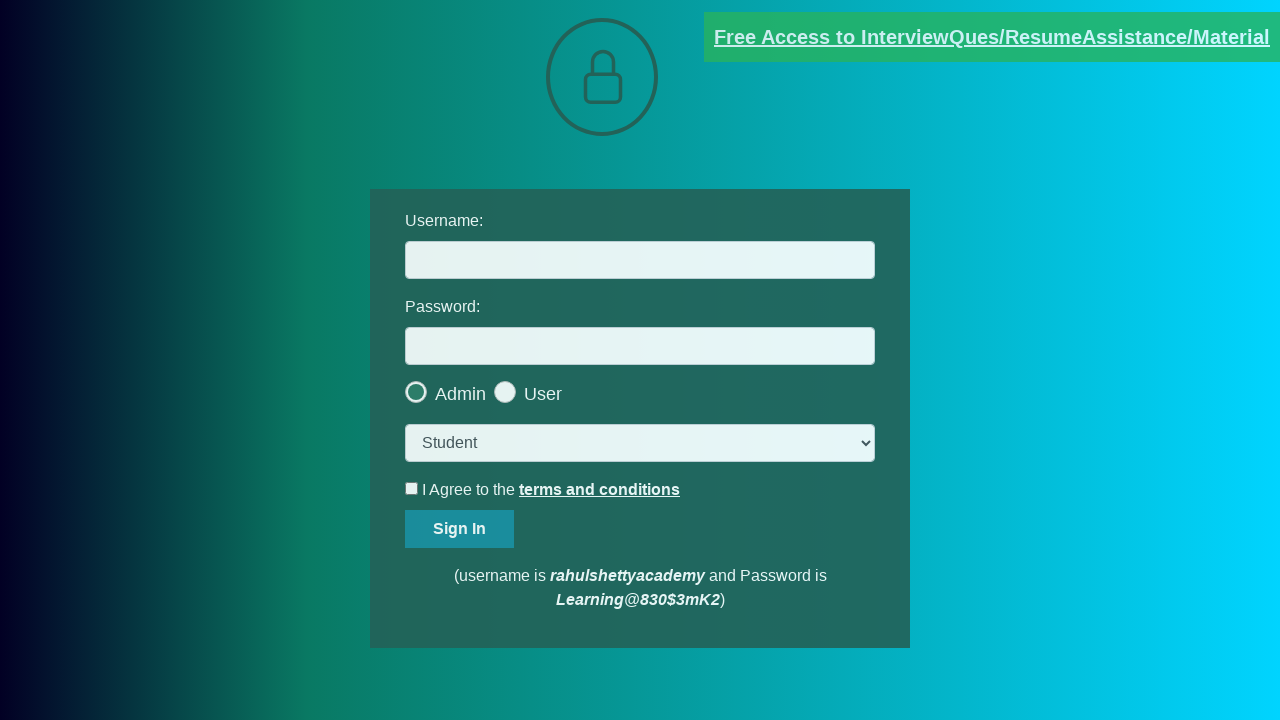

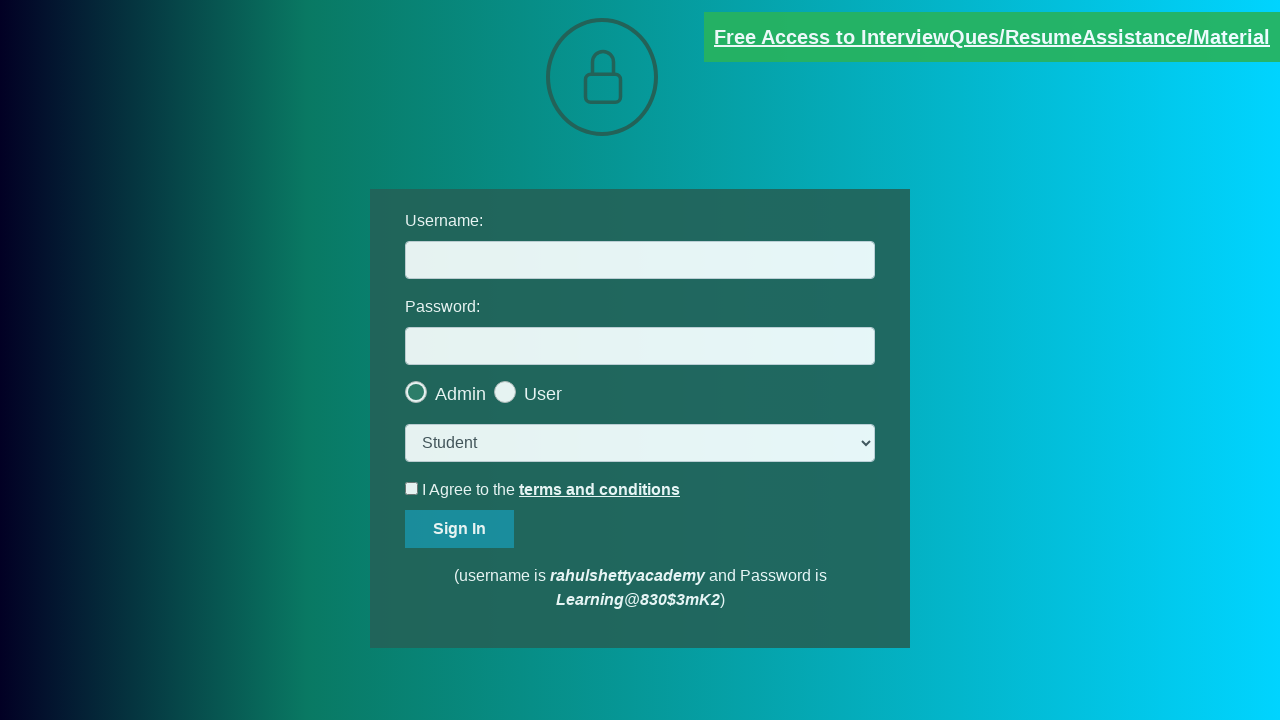